Creates 3 tasks, marks all as completed, then clears completed tasks and verifies the list is empty.

Starting URL: https://todomvc.com/examples/react/dist/

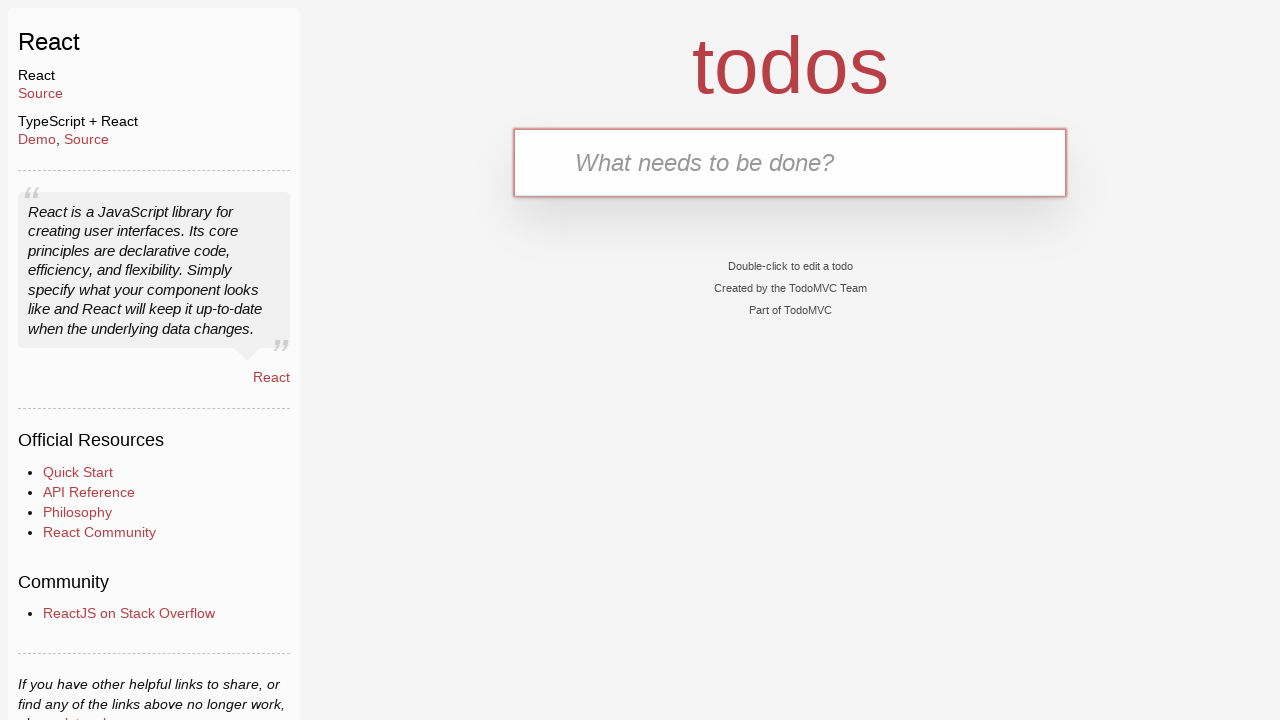

Filled task input field with 'task1' on #todo-input
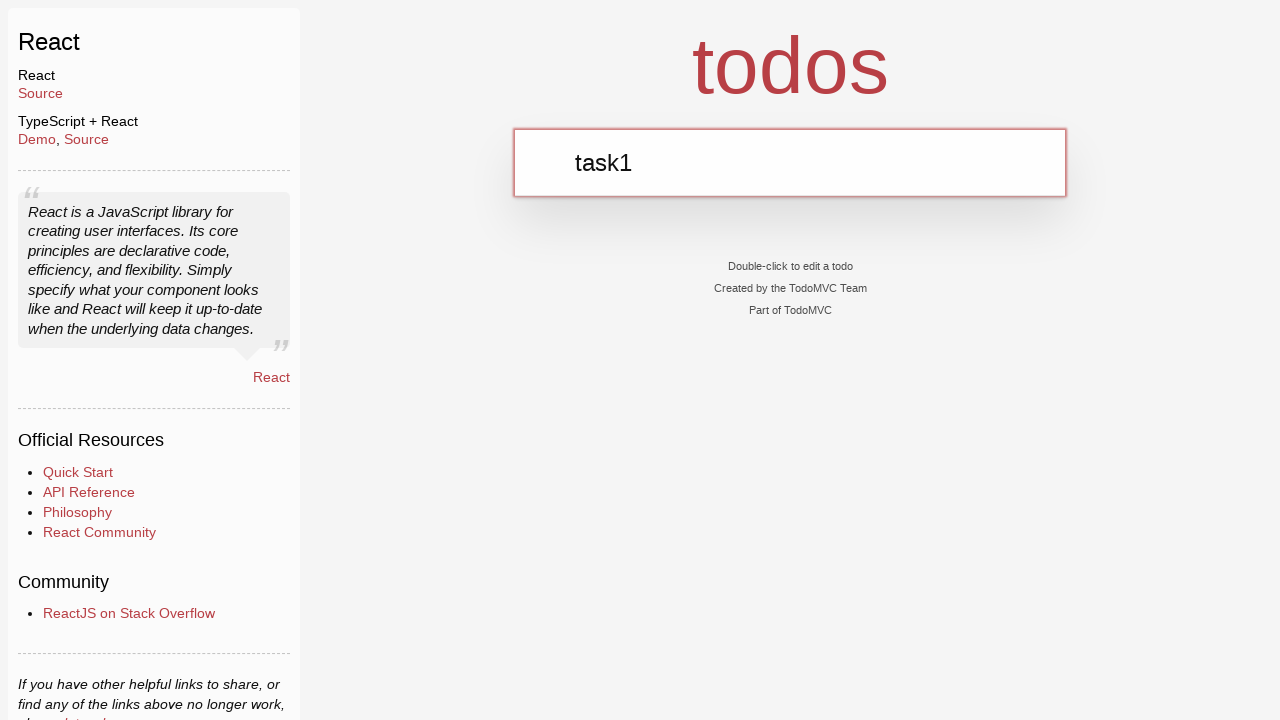

Pressed Enter to create task1 on #todo-input
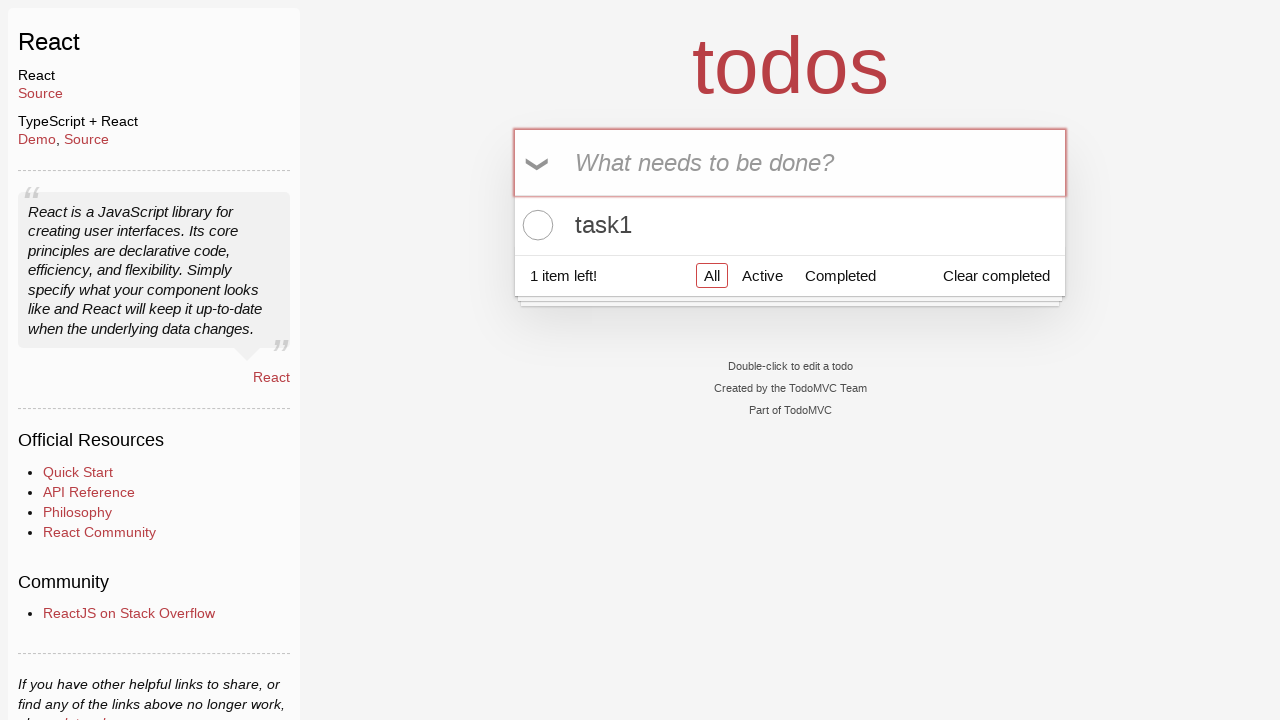

Filled task input field with 'task2' on #todo-input
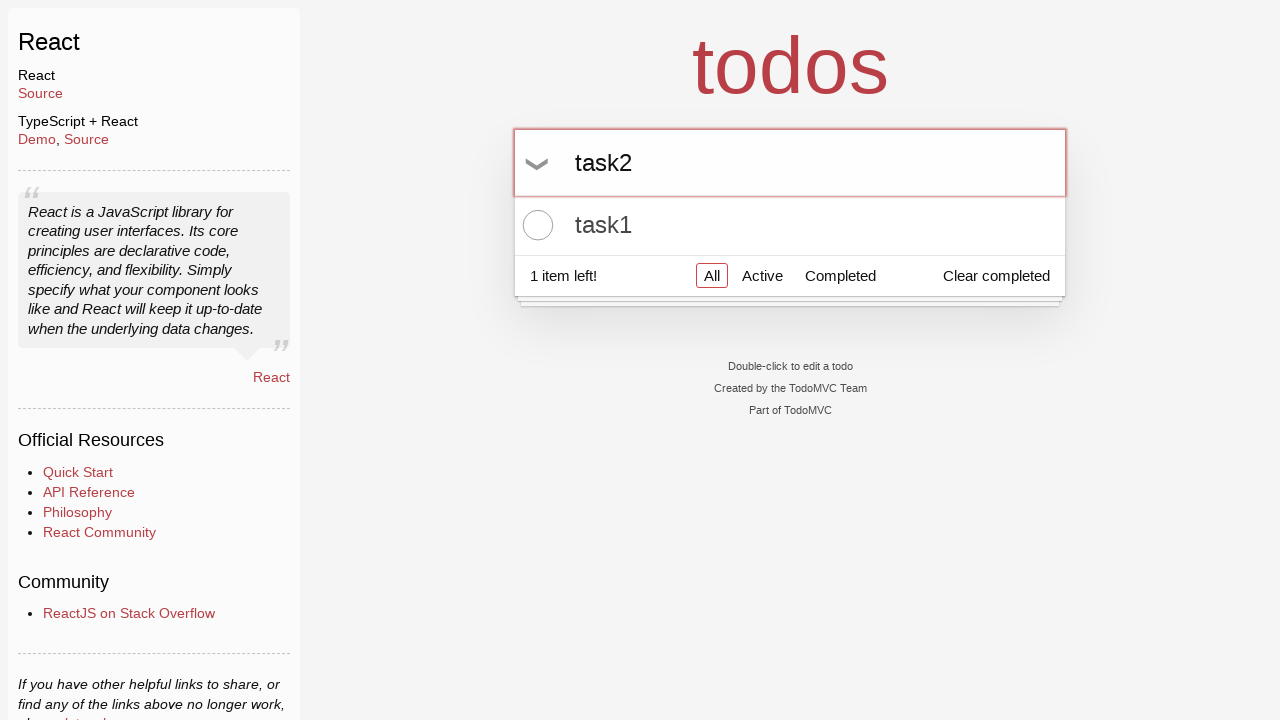

Pressed Enter to create task2 on #todo-input
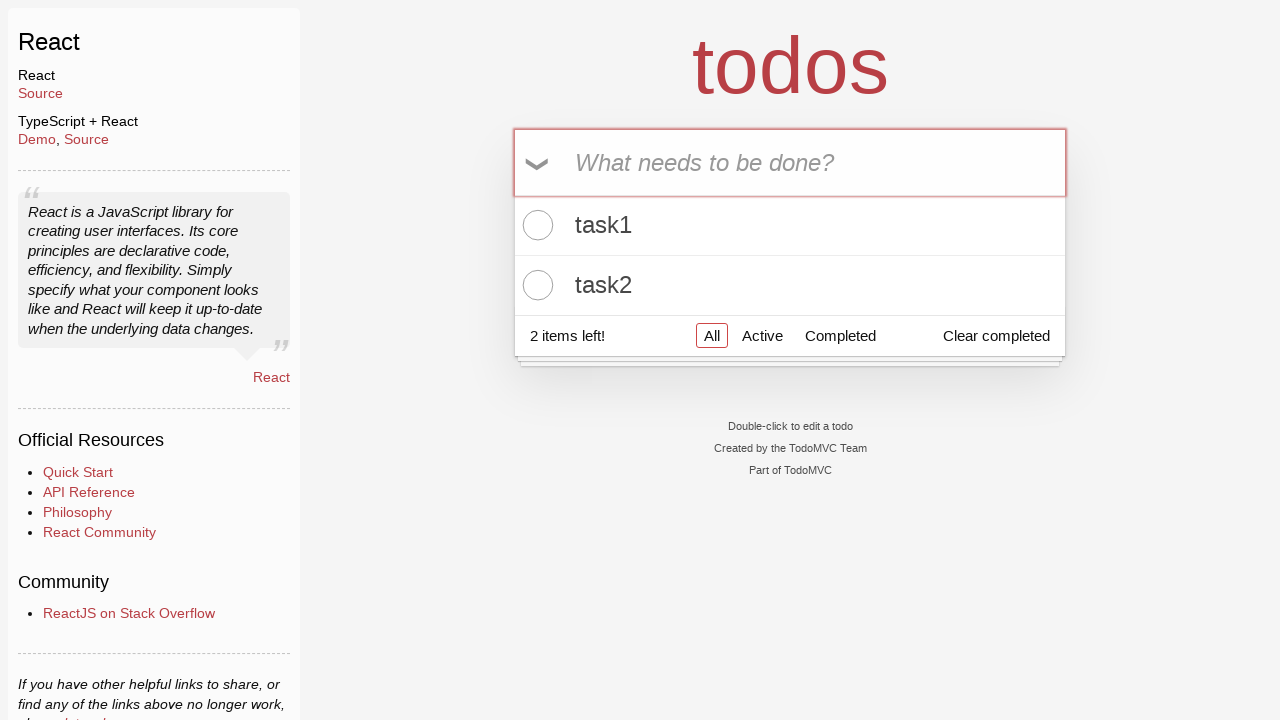

Filled task input field with 'task3' on #todo-input
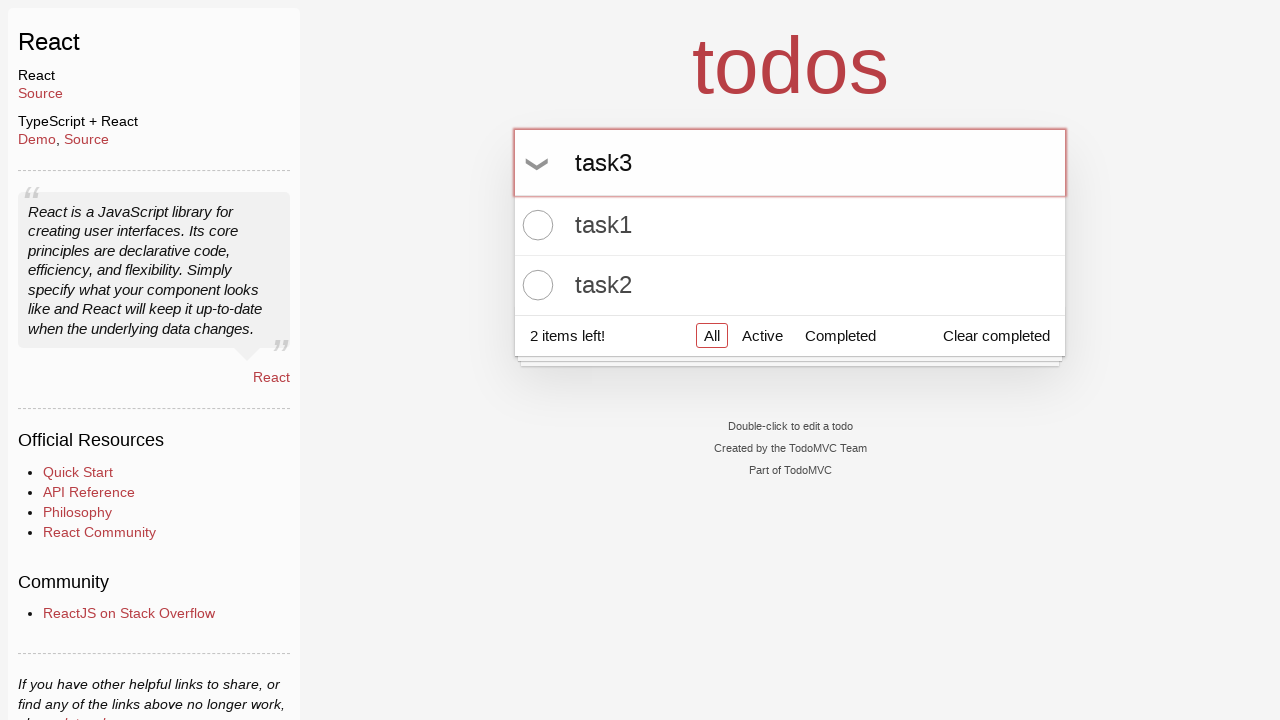

Pressed Enter to create task3 on #todo-input
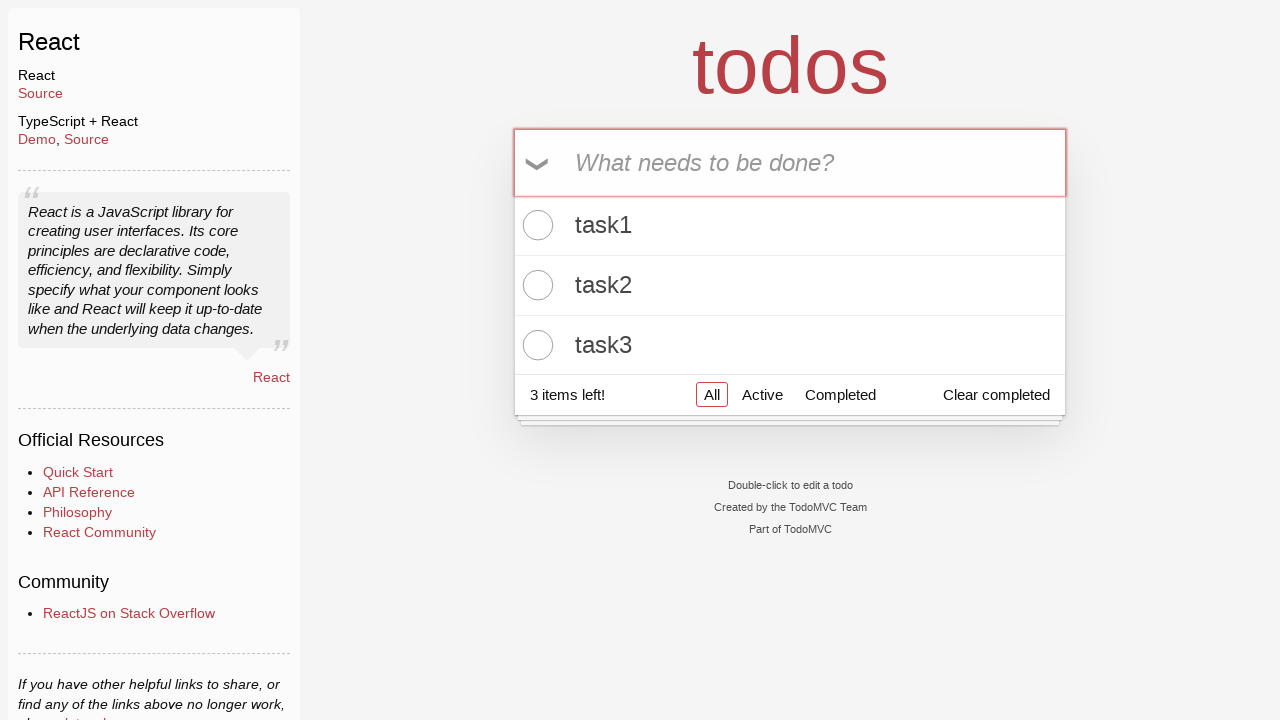

Waited for all tasks to be created and visible
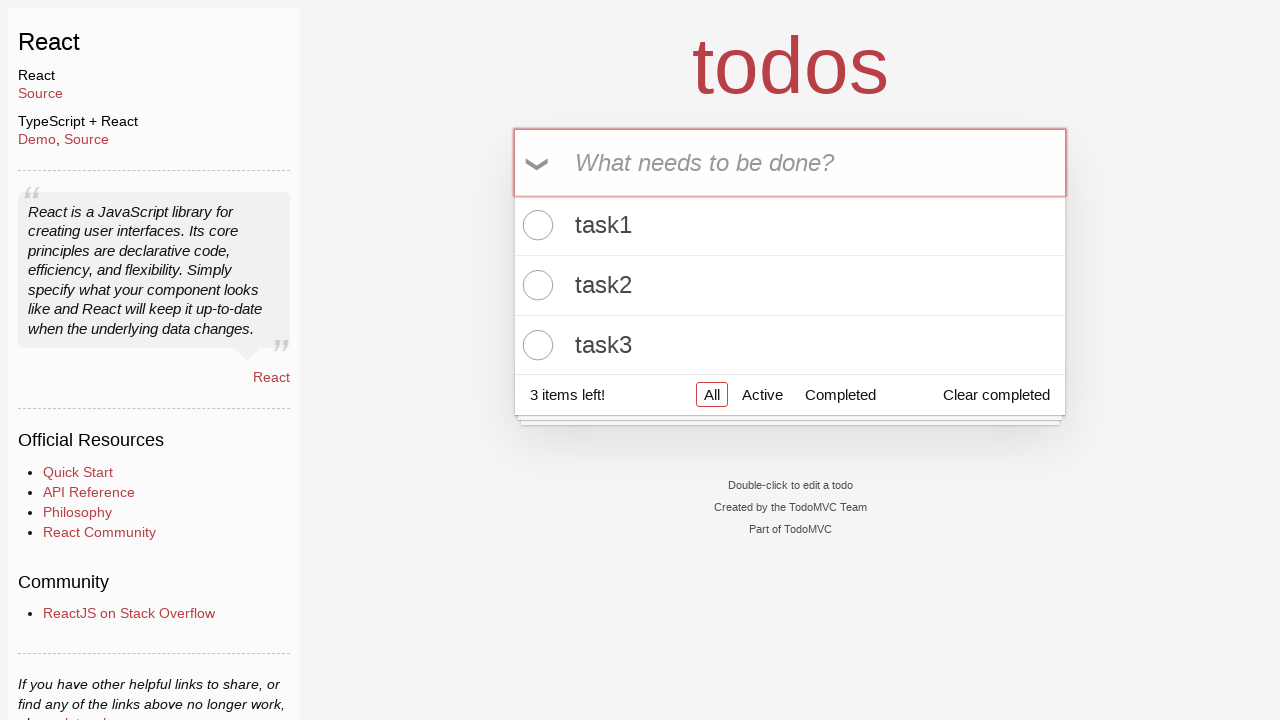

Clicked checkbox to mark task 1 as completed at (535, 225) on input.toggle[data-testid='todo-item-toggle'] >> nth=0
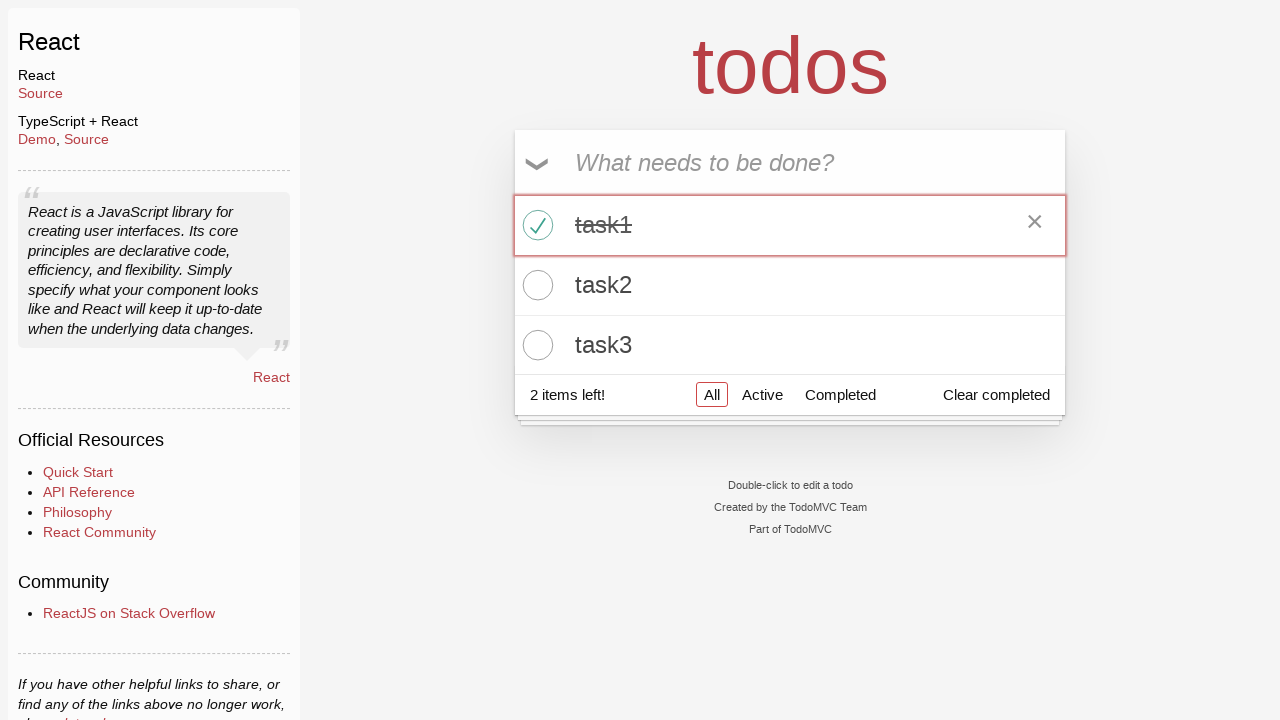

Clicked checkbox to mark task 2 as completed at (535, 285) on input.toggle[data-testid='todo-item-toggle'] >> nth=1
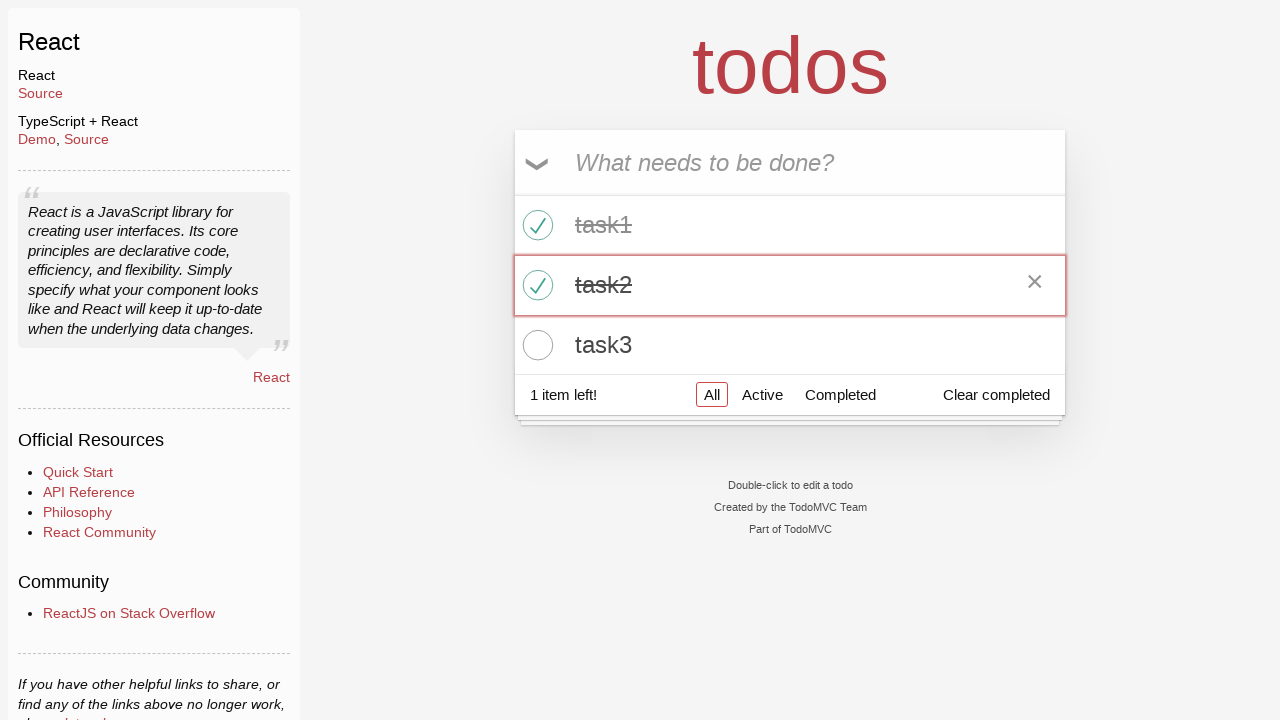

Clicked checkbox to mark task 3 as completed at (535, 345) on input.toggle[data-testid='todo-item-toggle'] >> nth=2
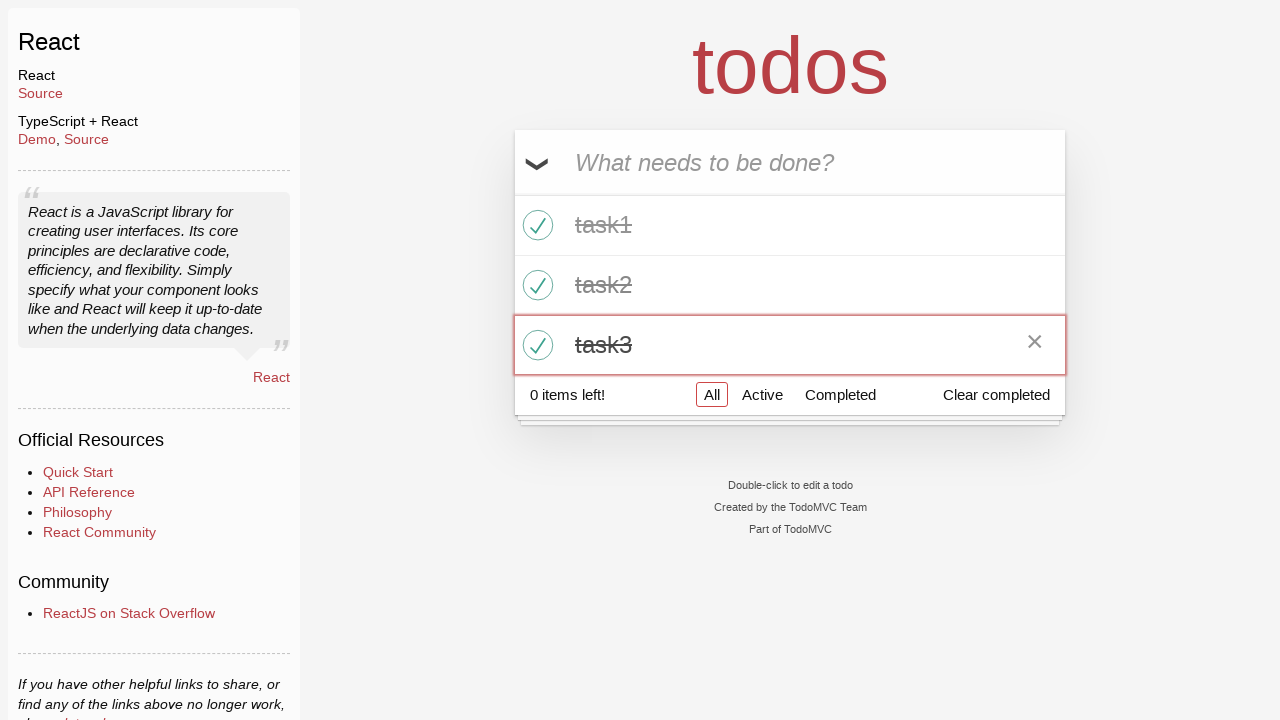

Clicked 'Clear completed' button to remove all completed tasks at (996, 395) on .clear-completed
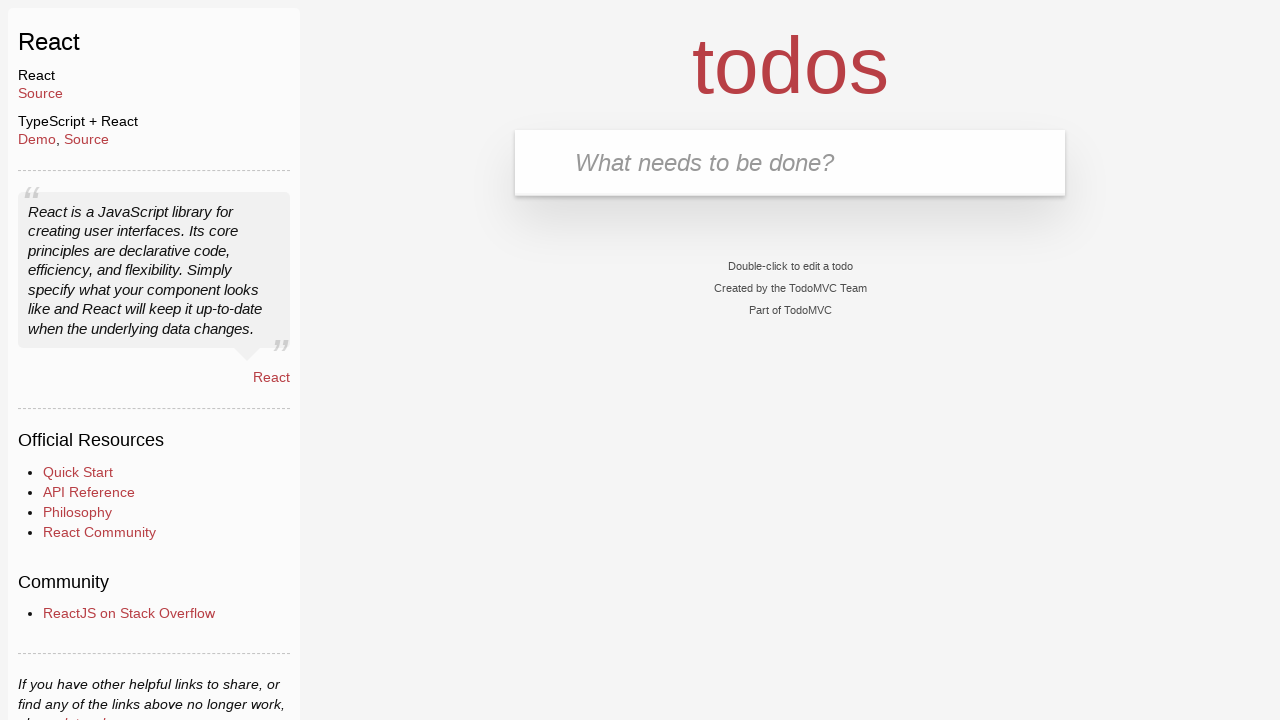

Verified that all tasks have been cleared (task count is 0)
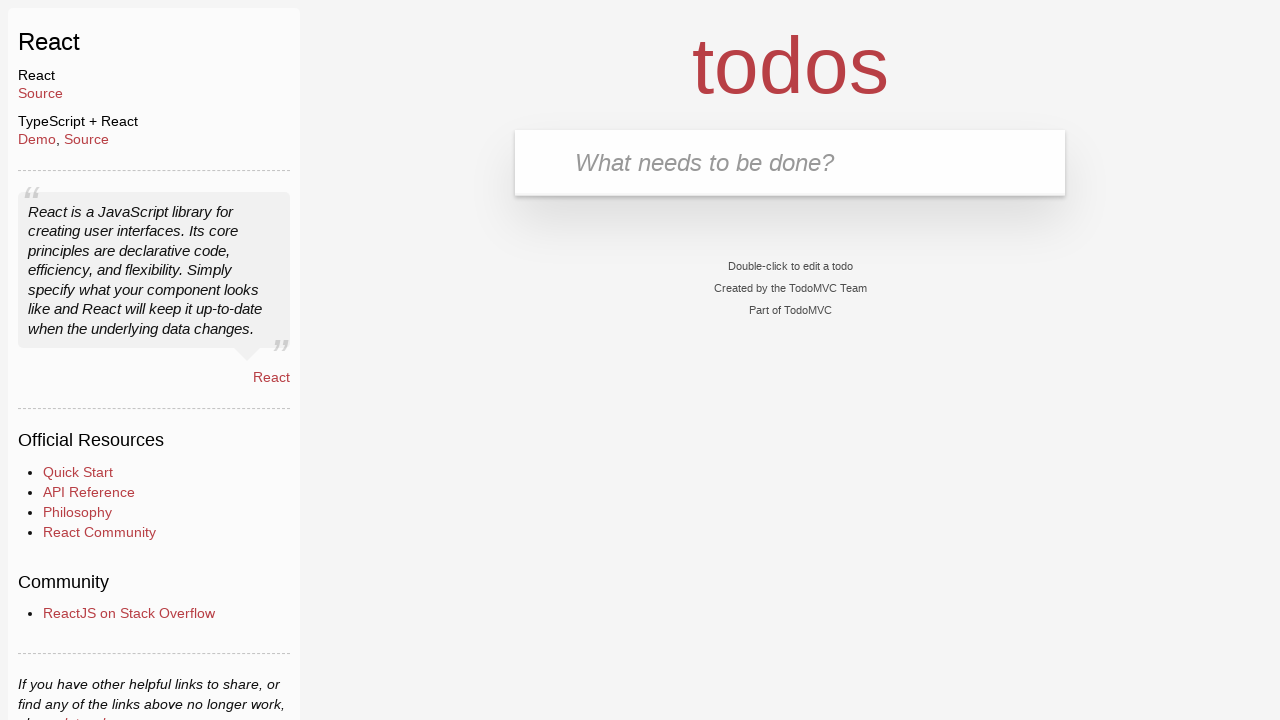

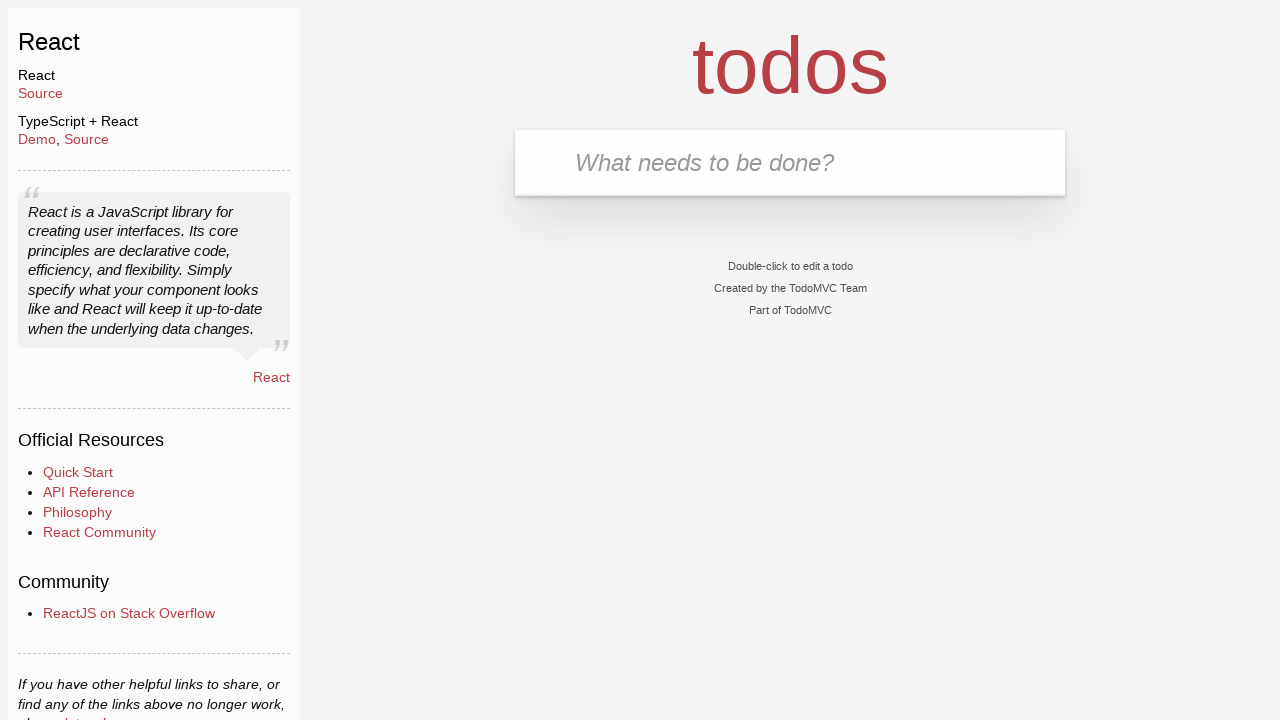